Tests that clicking the "Ver Fãs Cadastrados" button redirects to the fans list page

Starting URL: https://davi-vert.vercel.app/index.html

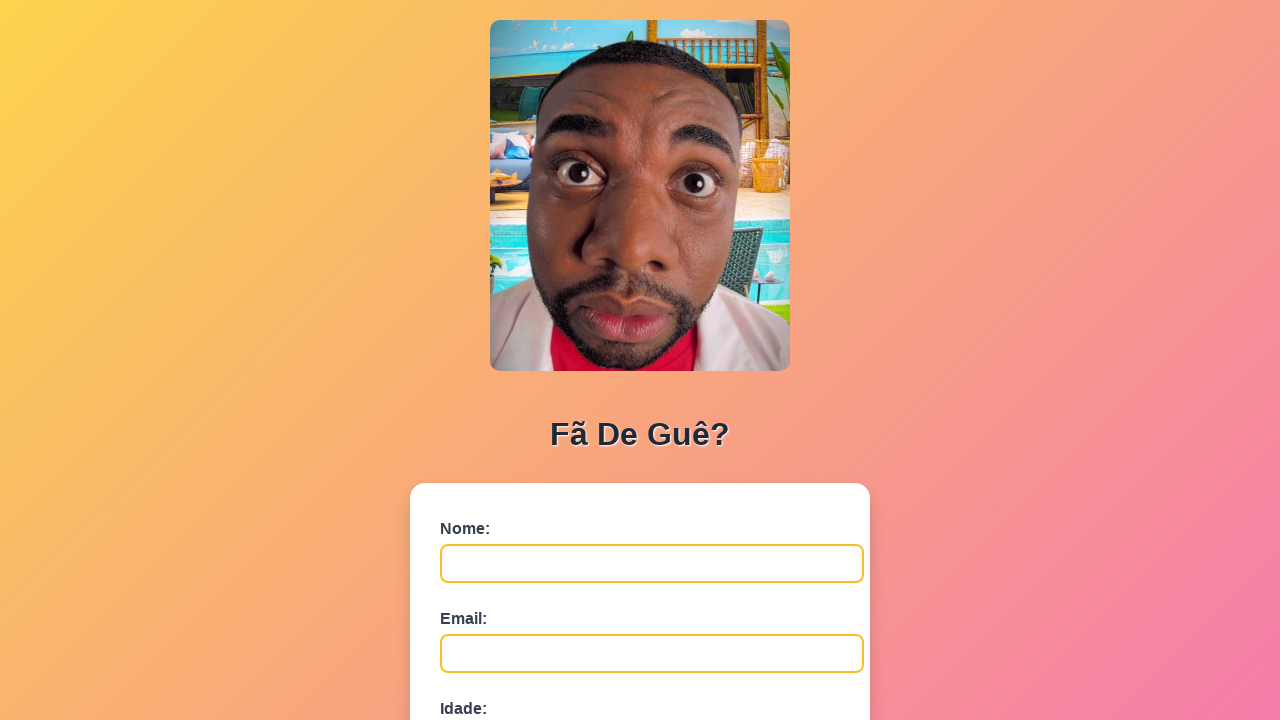

Clicked 'Ver Fãs Cadastrados' button at (640, 675) on xpath=//button[contains(text(),'Ver Fãs Cadastrados')]
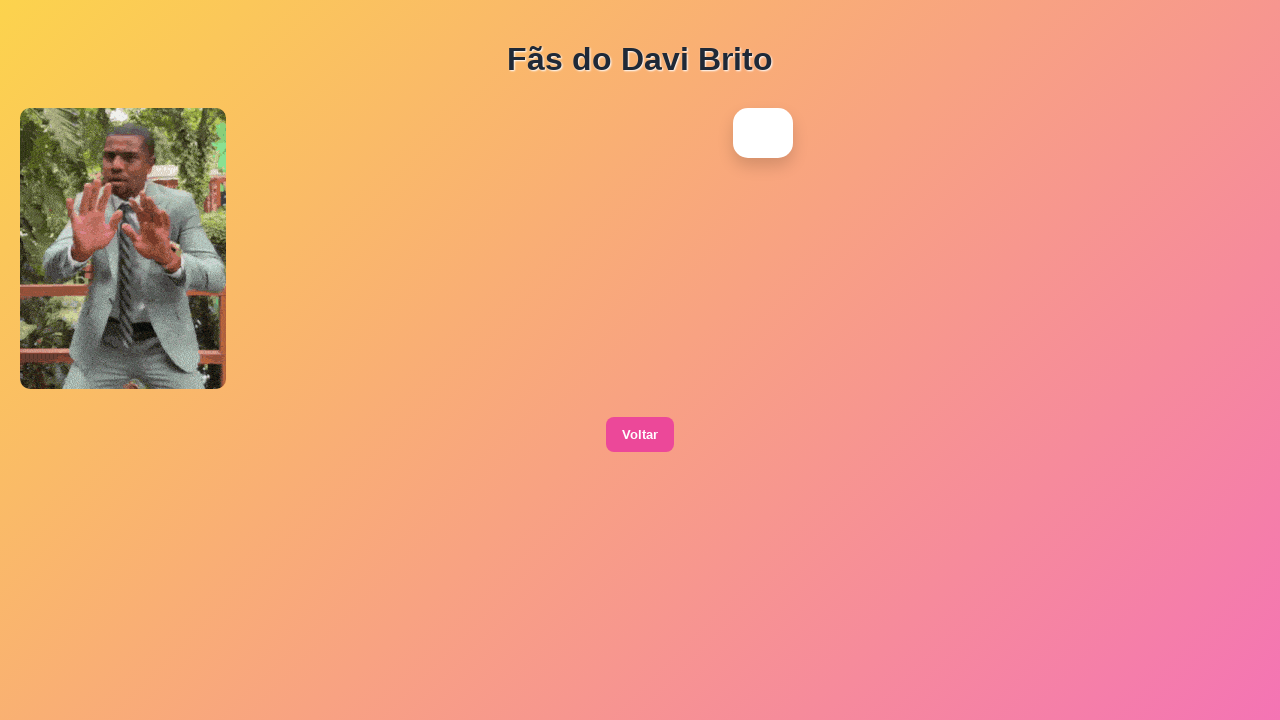

Successfully navigated to fans list page (lista.html)
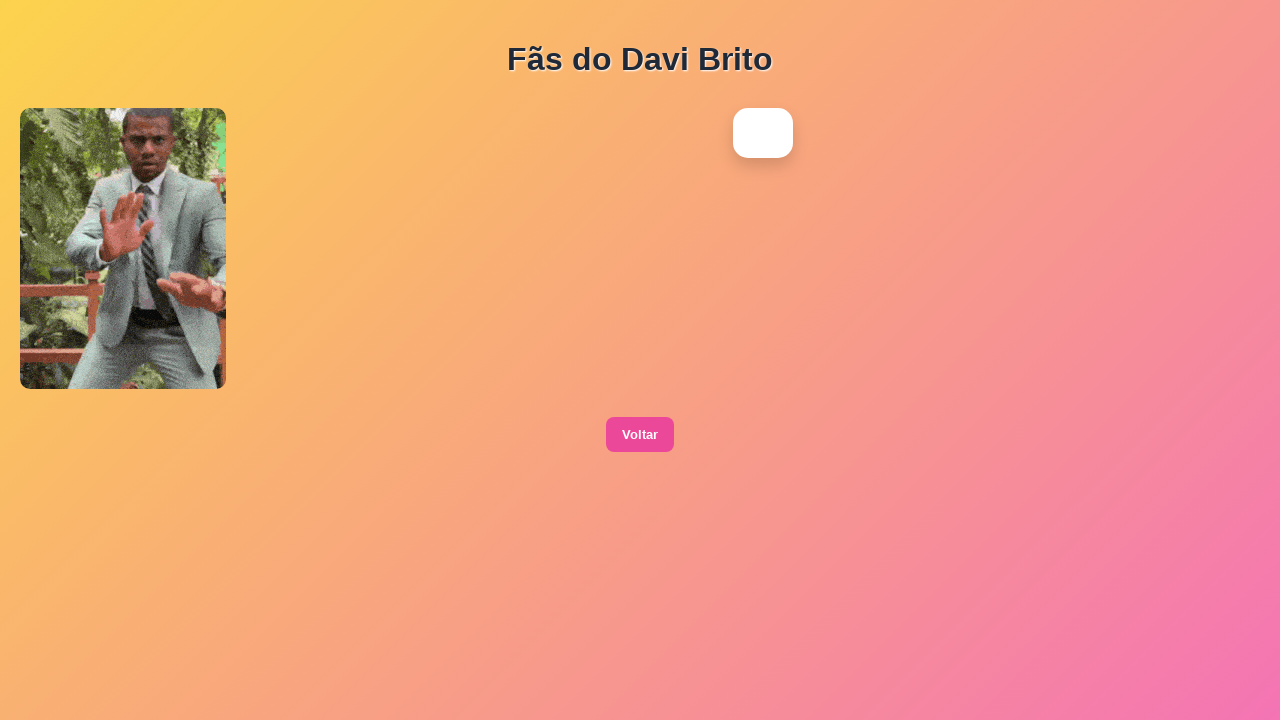

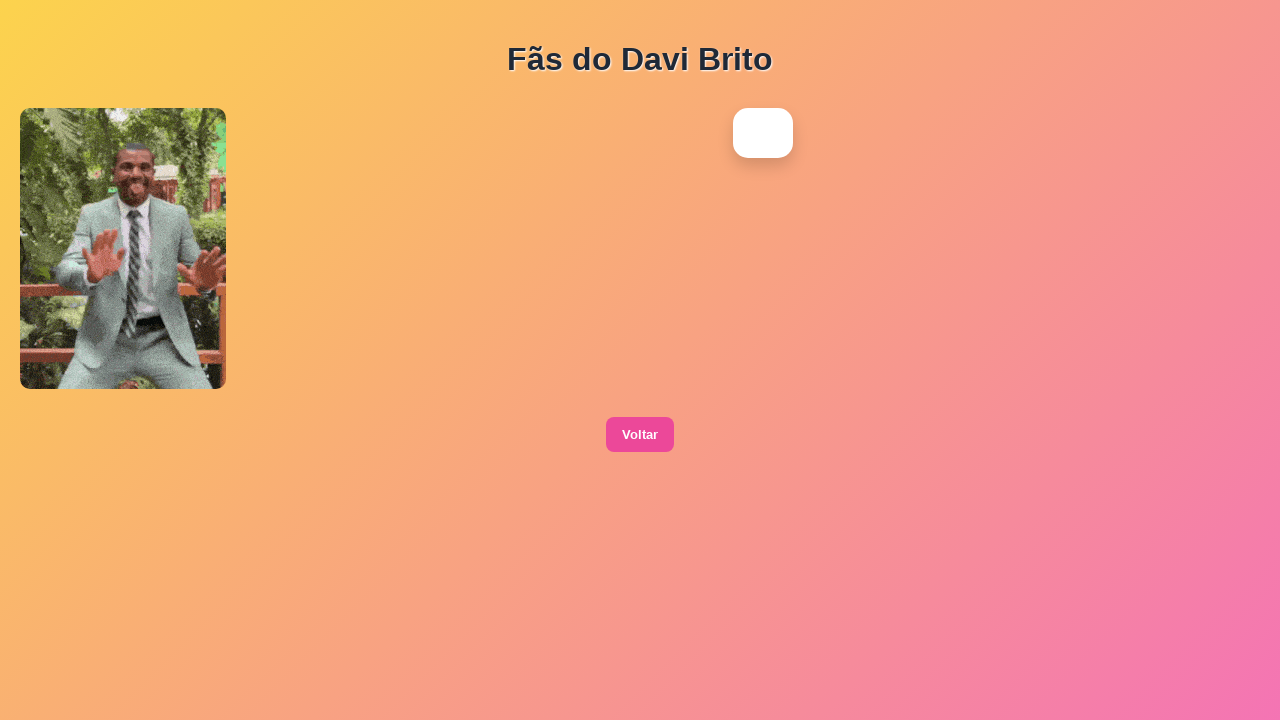